Tests unmarking todo items as complete by creating todos, checking one, then unchecking it to verify the completed state is removed.

Starting URL: https://demo.playwright.dev/todomvc

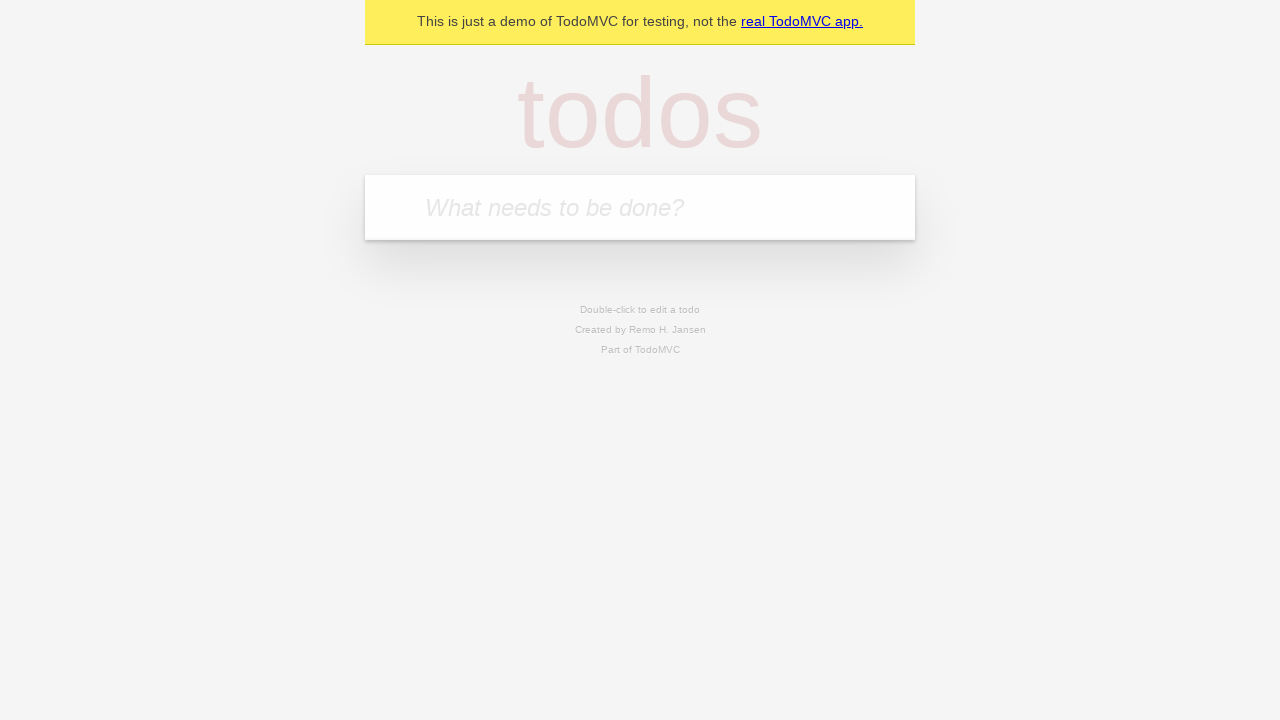

Filled todo input field with 'buy some cheese' on internal:attr=[placeholder="What needs to be done?"i]
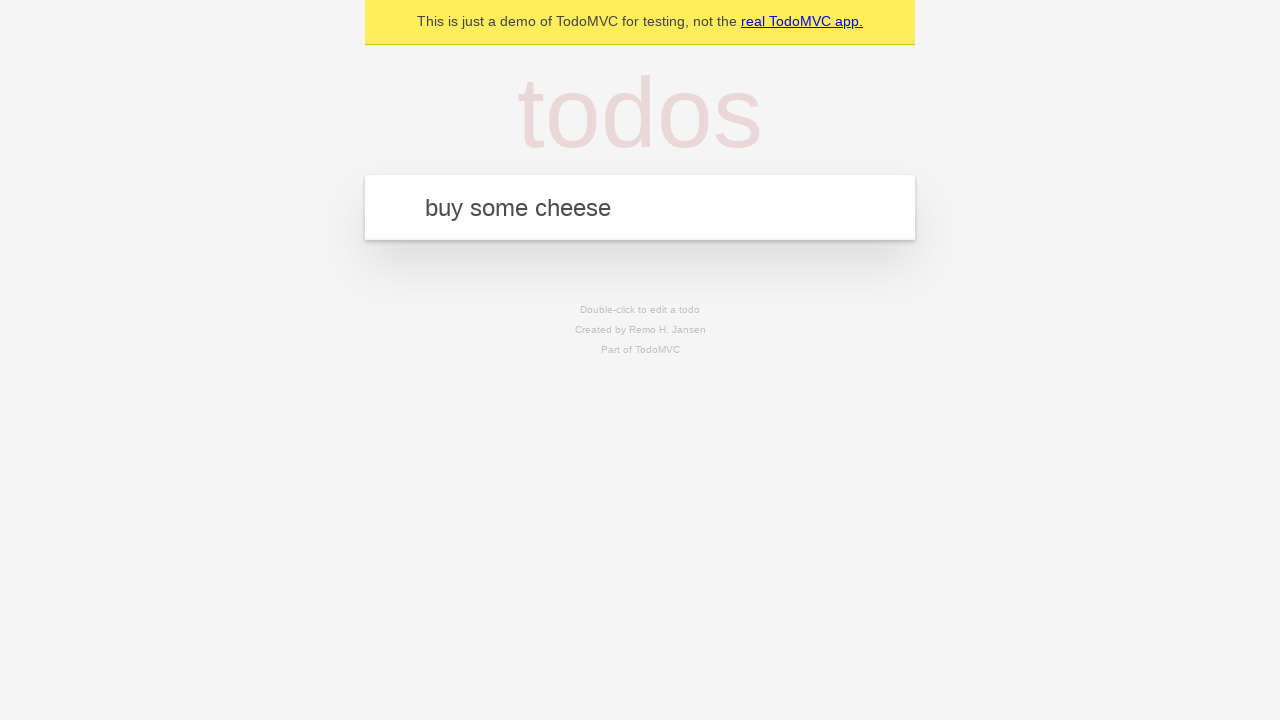

Pressed Enter to create first todo item on internal:attr=[placeholder="What needs to be done?"i]
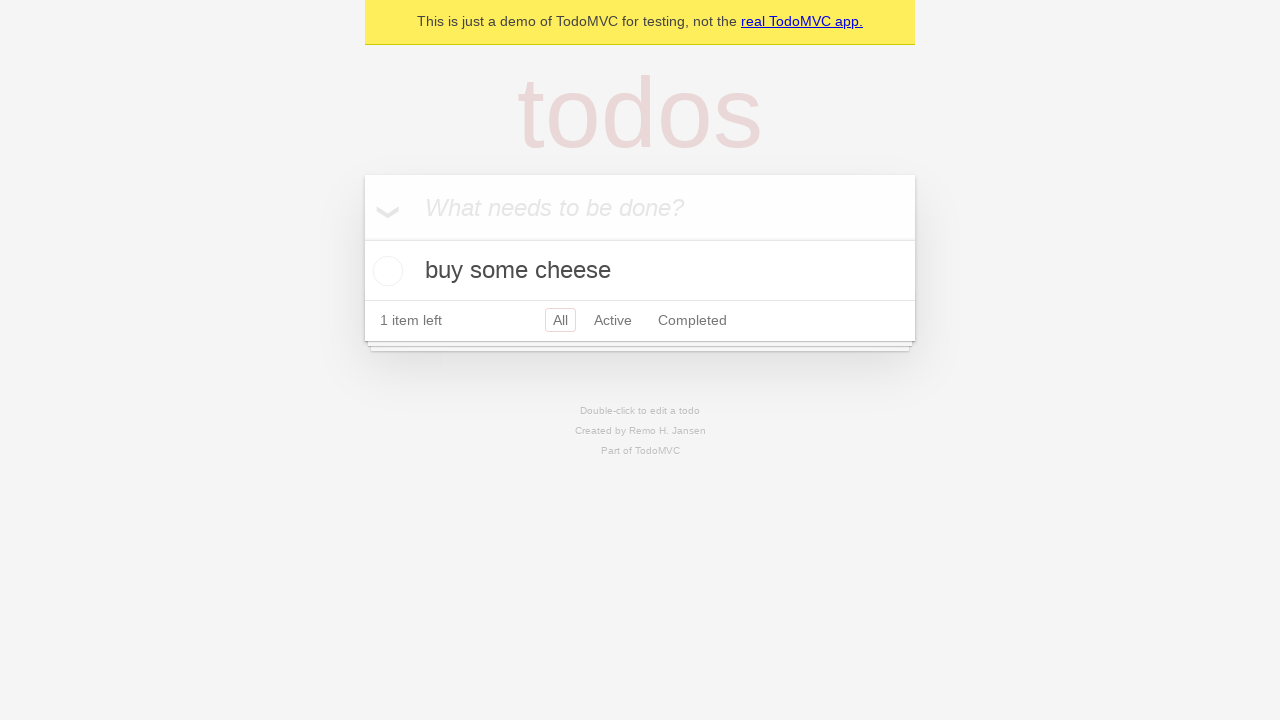

Filled todo input field with 'feed the cat' on internal:attr=[placeholder="What needs to be done?"i]
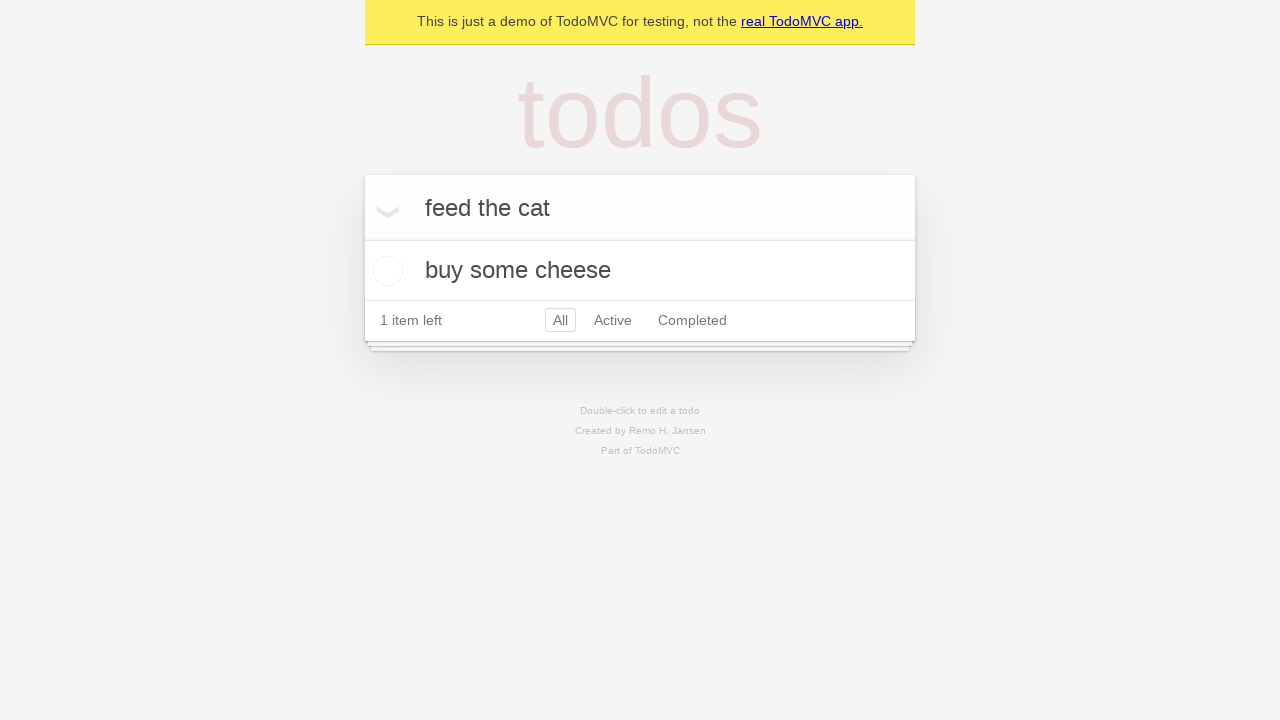

Pressed Enter to create second todo item on internal:attr=[placeholder="What needs to be done?"i]
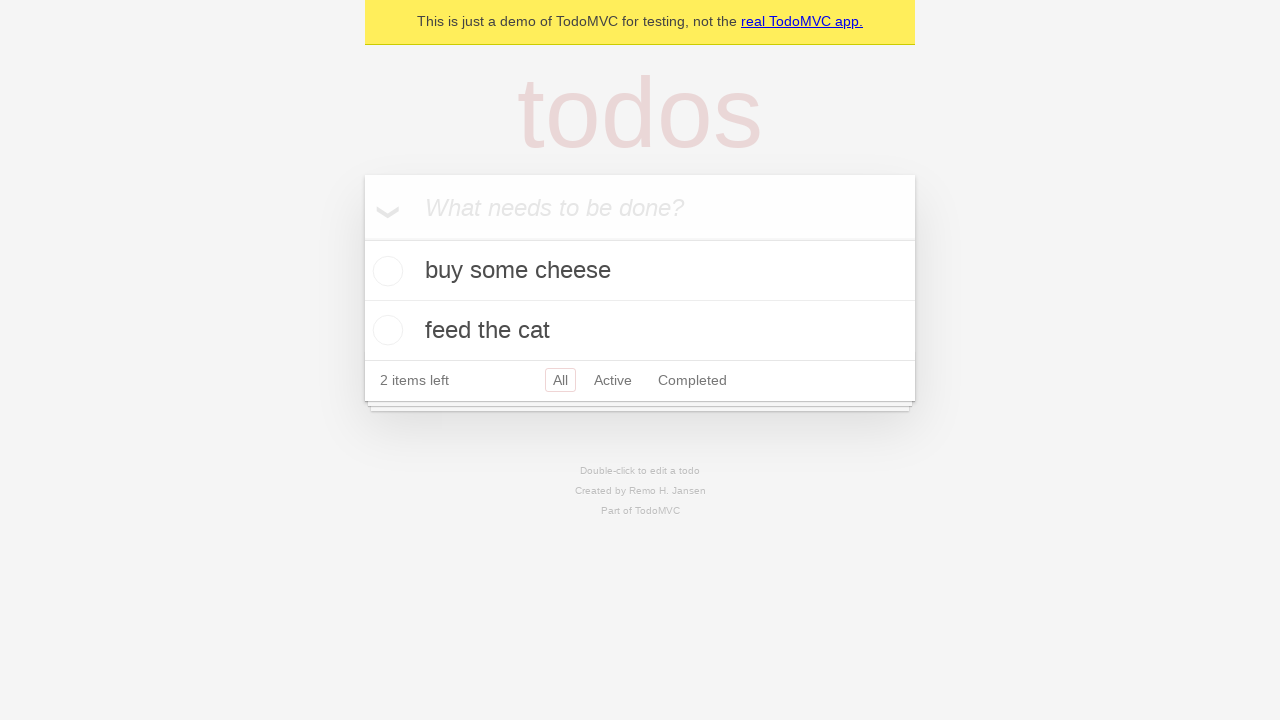

Located first todo item
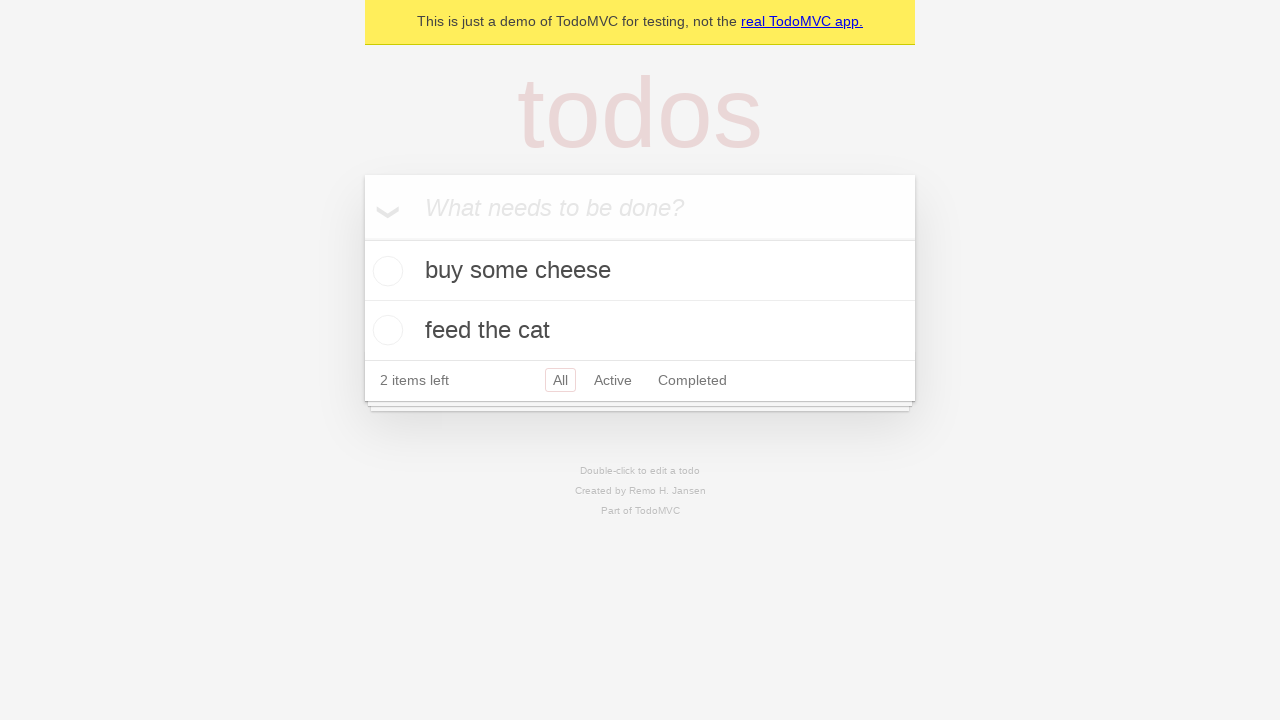

Checked first todo item to mark it as complete at (385, 271) on internal:testid=[data-testid="todo-item"s] >> nth=0 >> internal:role=checkbox
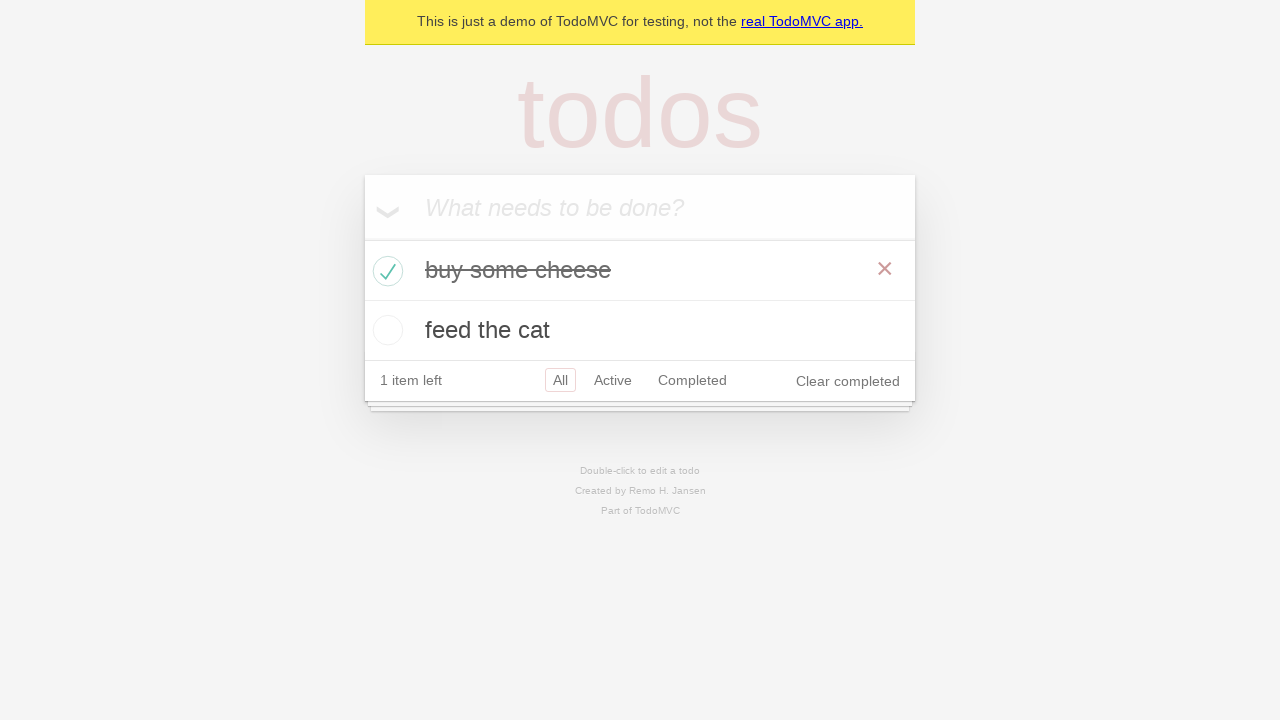

Unchecked first todo item to mark it as incomplete at (385, 271) on internal:testid=[data-testid="todo-item"s] >> nth=0 >> internal:role=checkbox
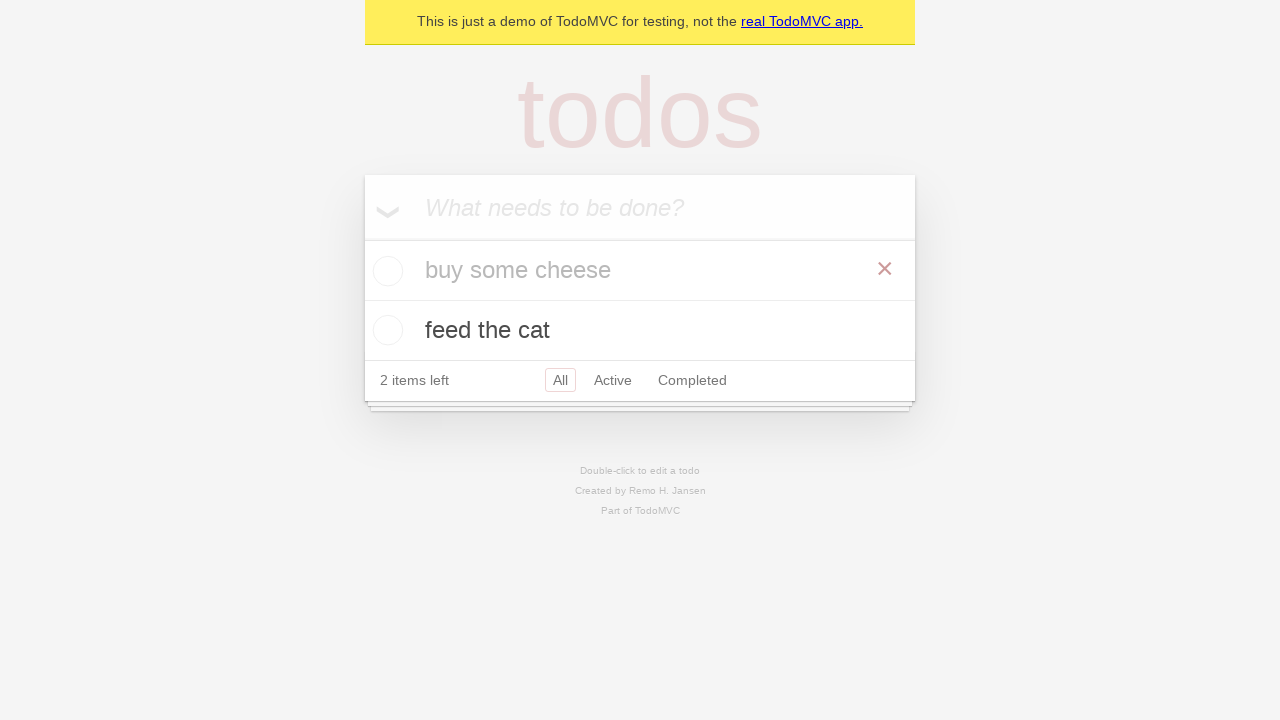

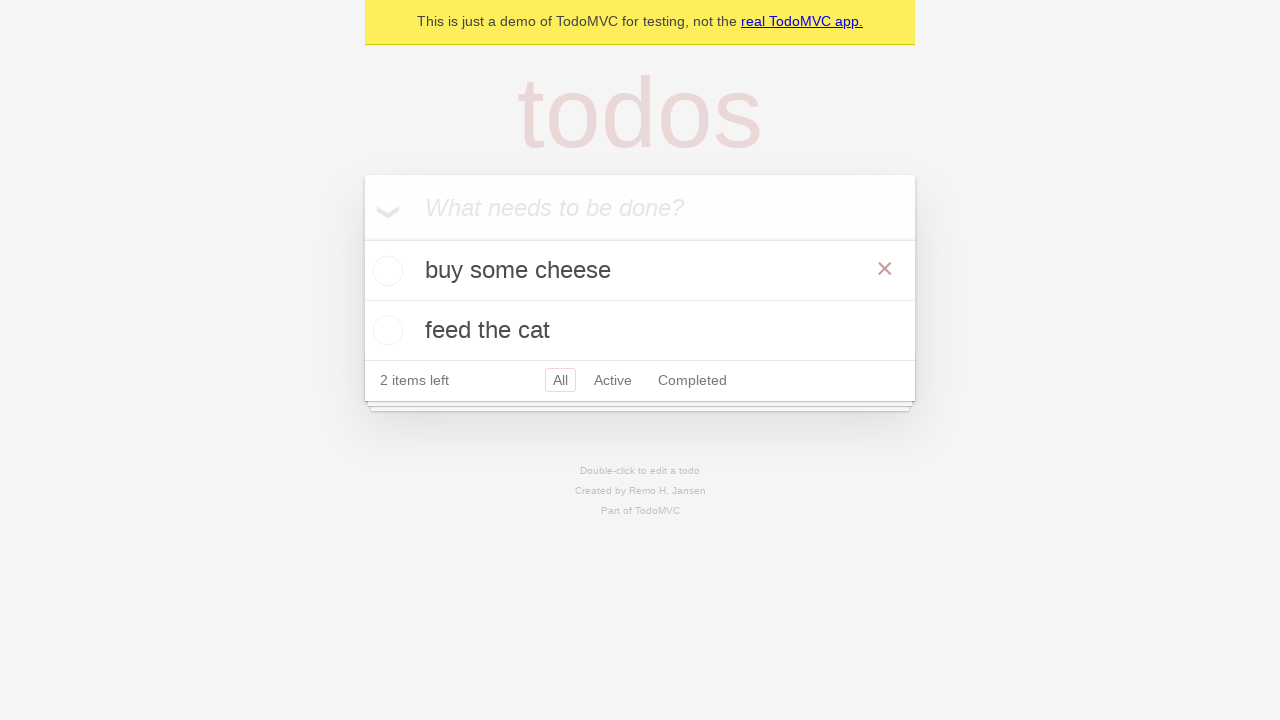